Navigates to the Koel app login page and verifies that the URL loads correctly

Starting URL: https://qa.koel.app/

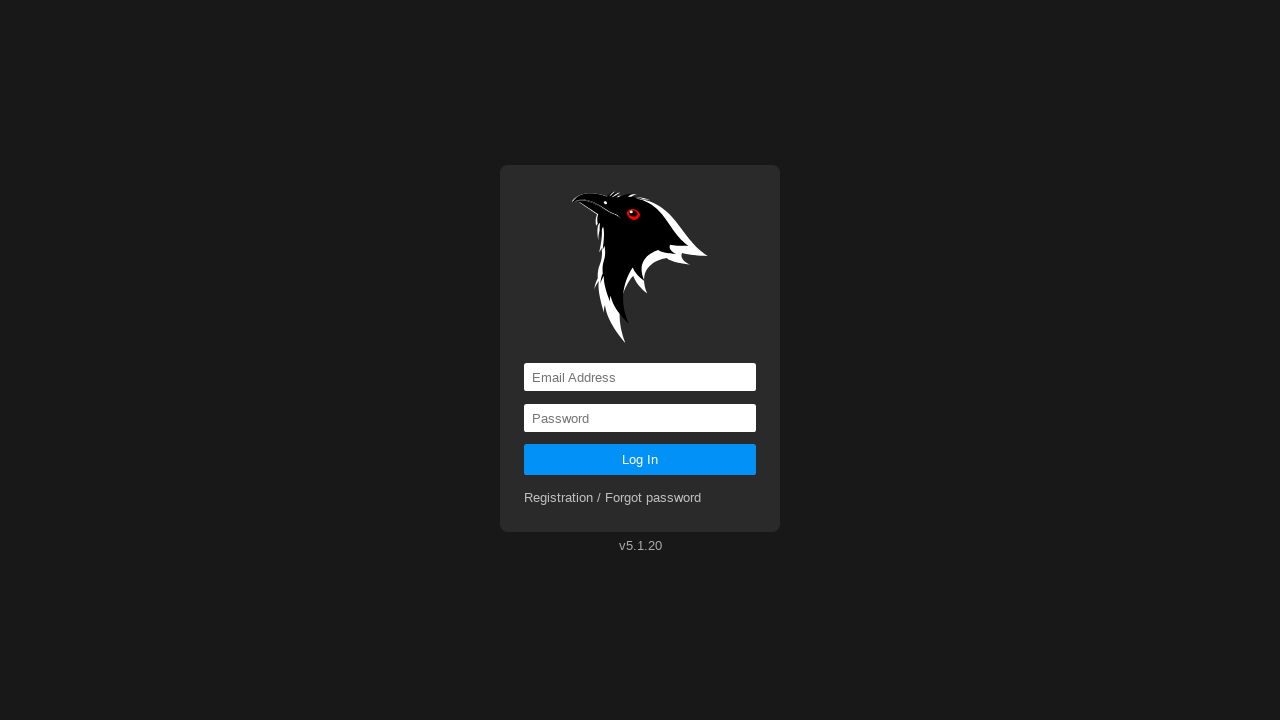

Navigated to Koel app login page at https://qa.koel.app/
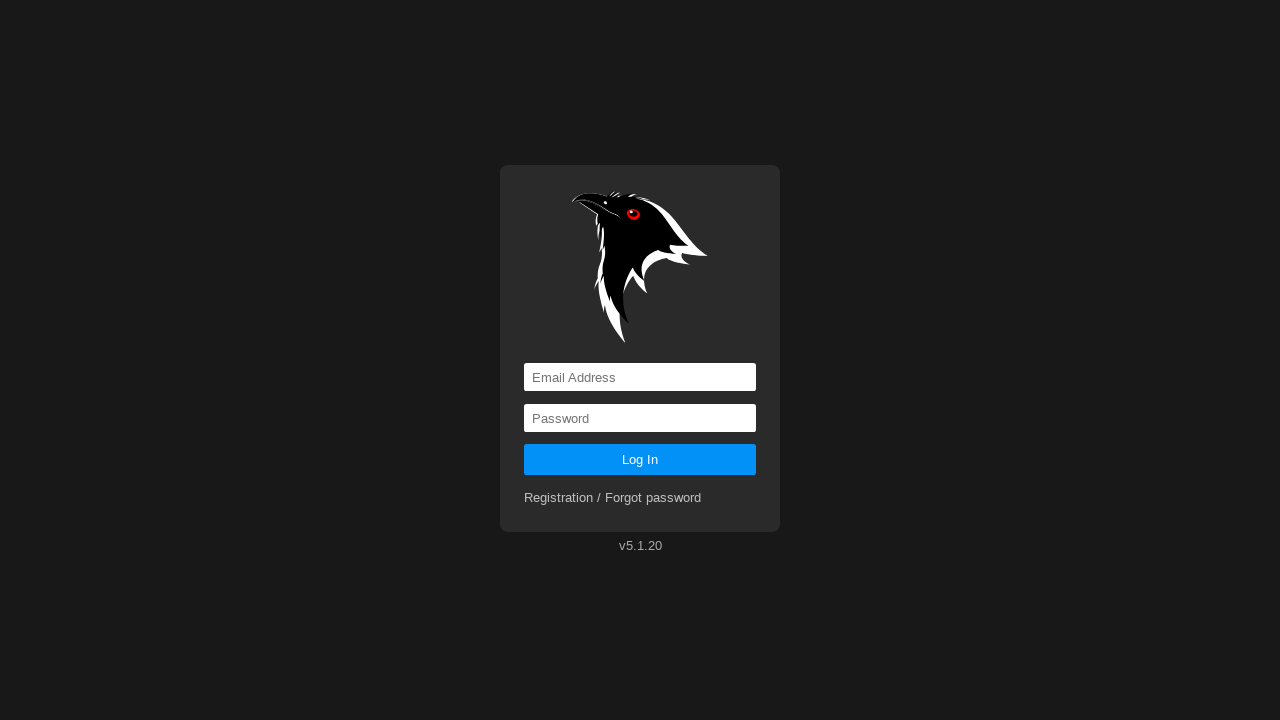

Verified that the URL loaded correctly as https://qa.koel.app/
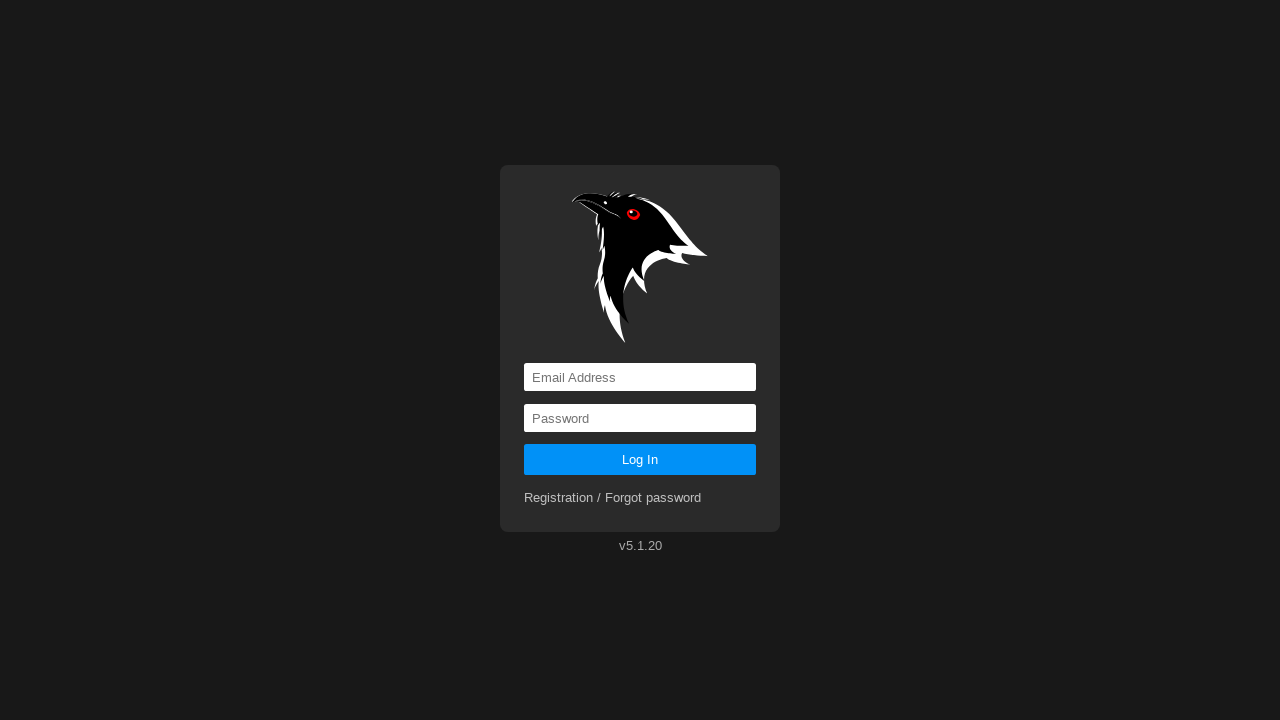

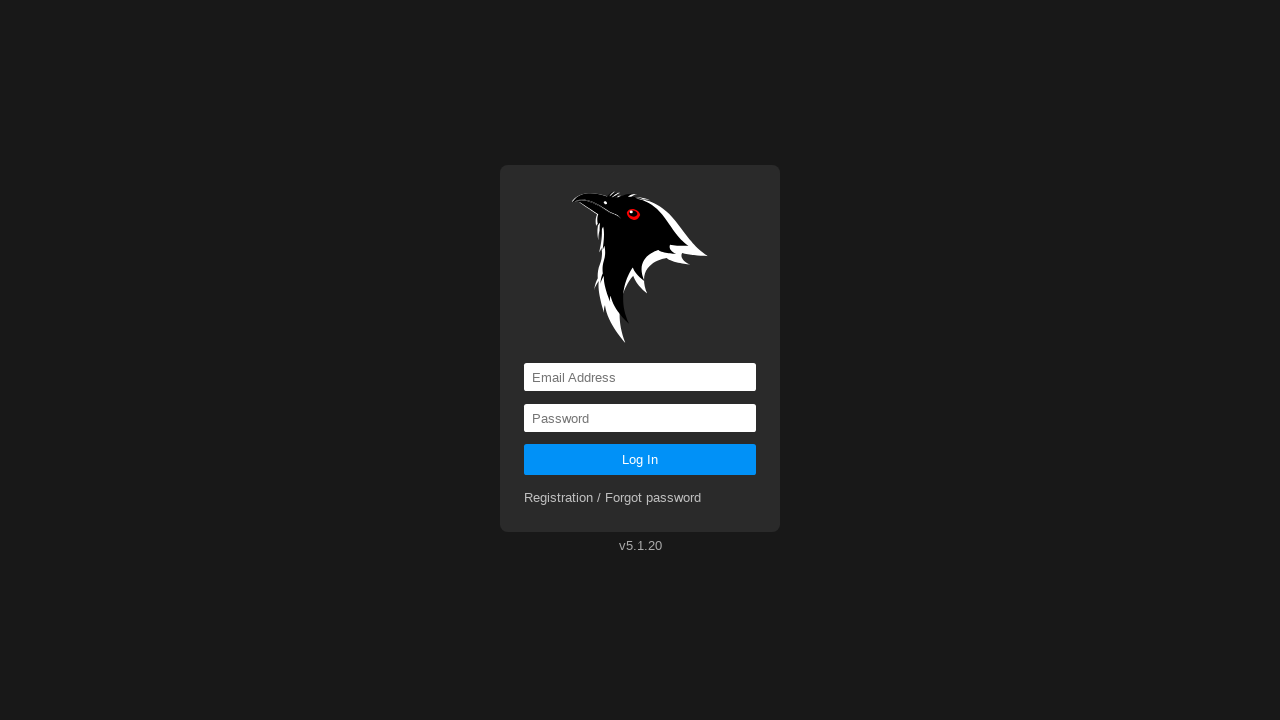